Tests calculator negative result functionality by clicking buttons 2 - 6 and verifying the result equals -4

Starting URL: https://testpages.eviltester.com/styled/apps/calculator.html

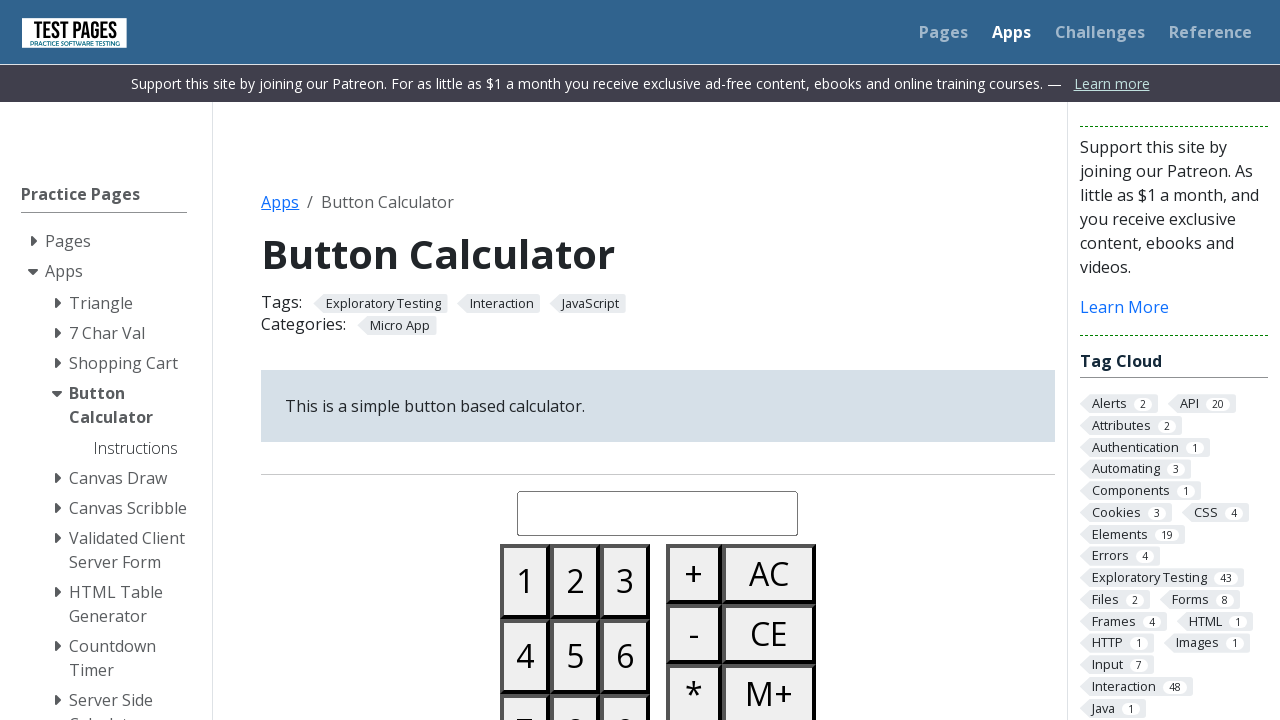

Clicked number 2 button at (575, 581) on #button02
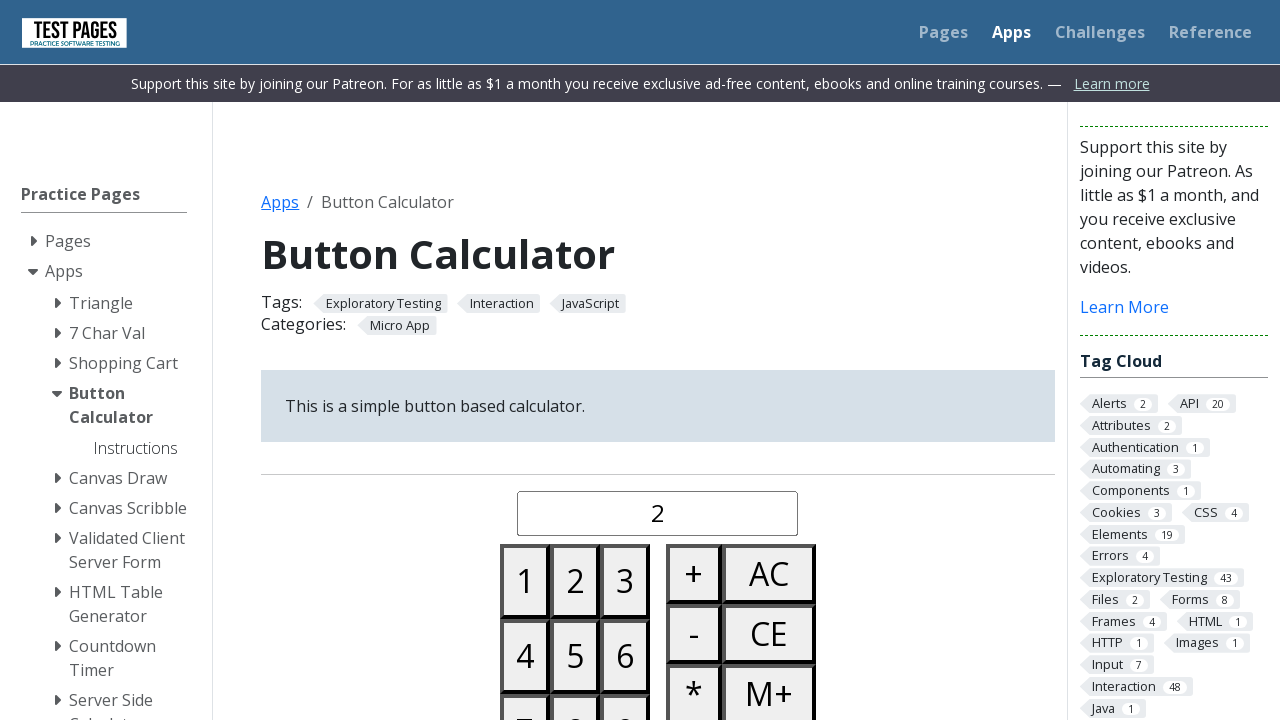

Clicked minus operator button at (694, 634) on #buttonminus
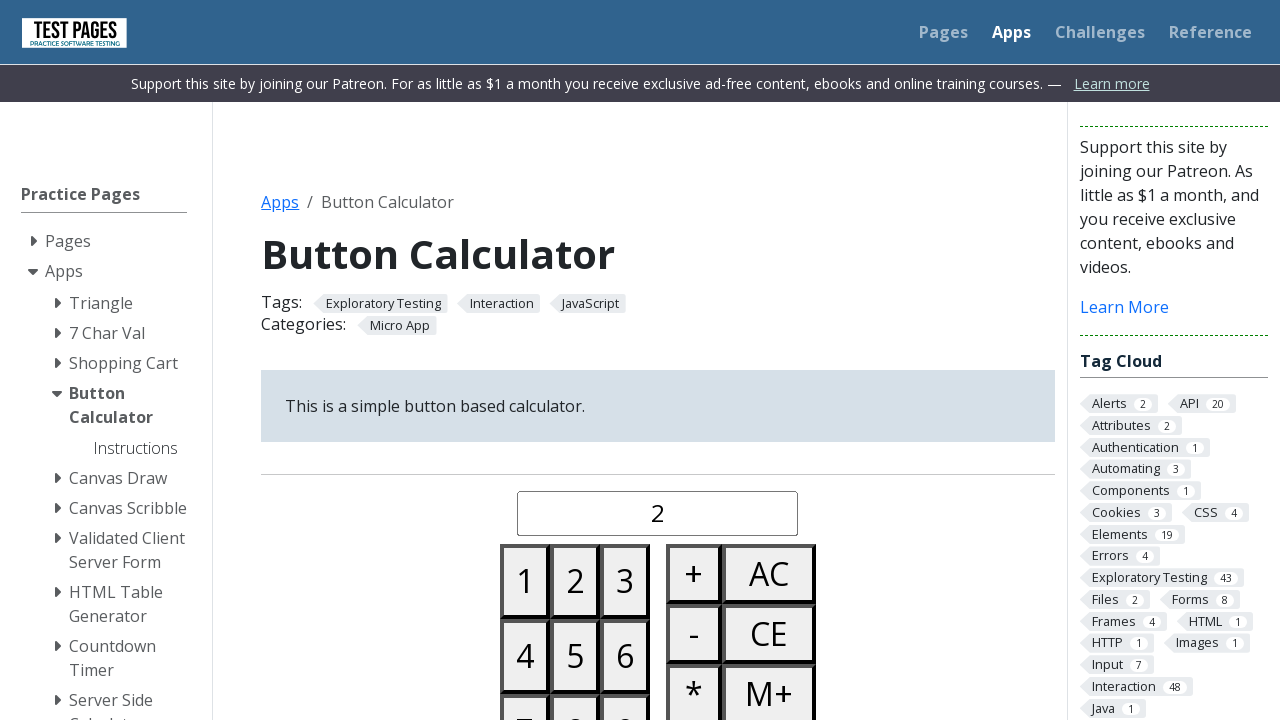

Clicked number 6 button at (625, 656) on #button06
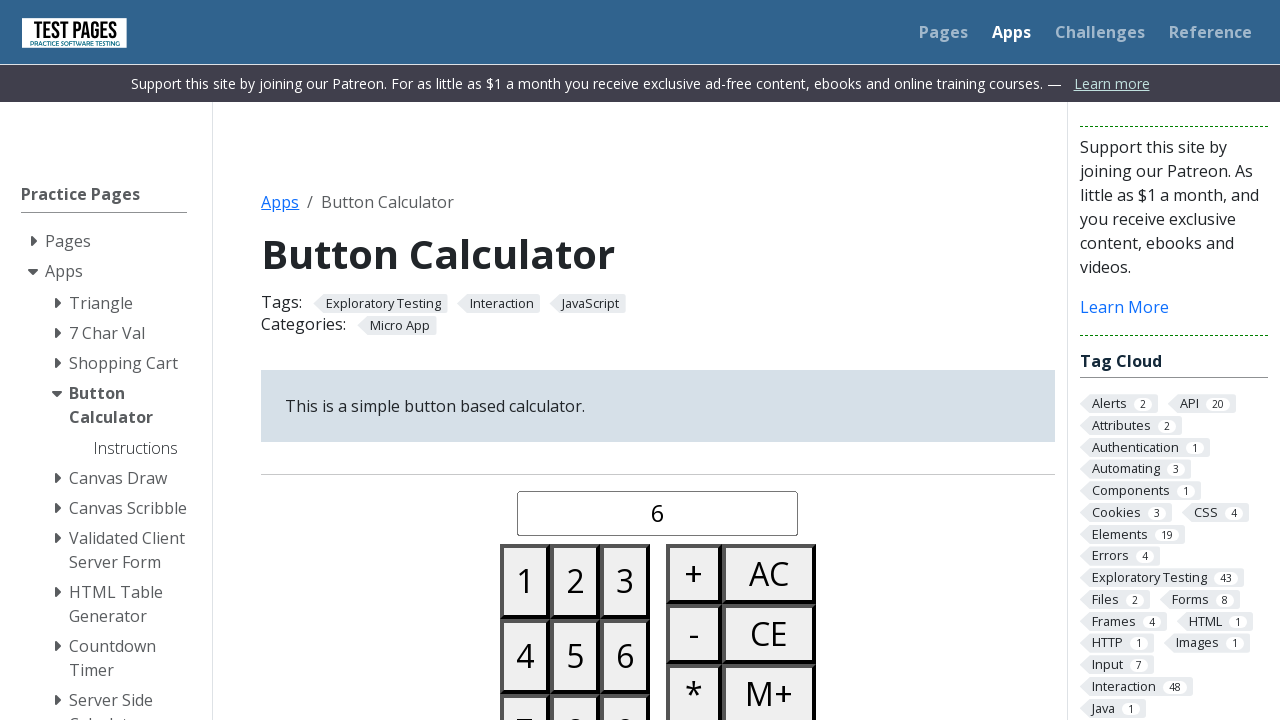

Clicked equals button to calculate result at (694, 360) on #buttonequals
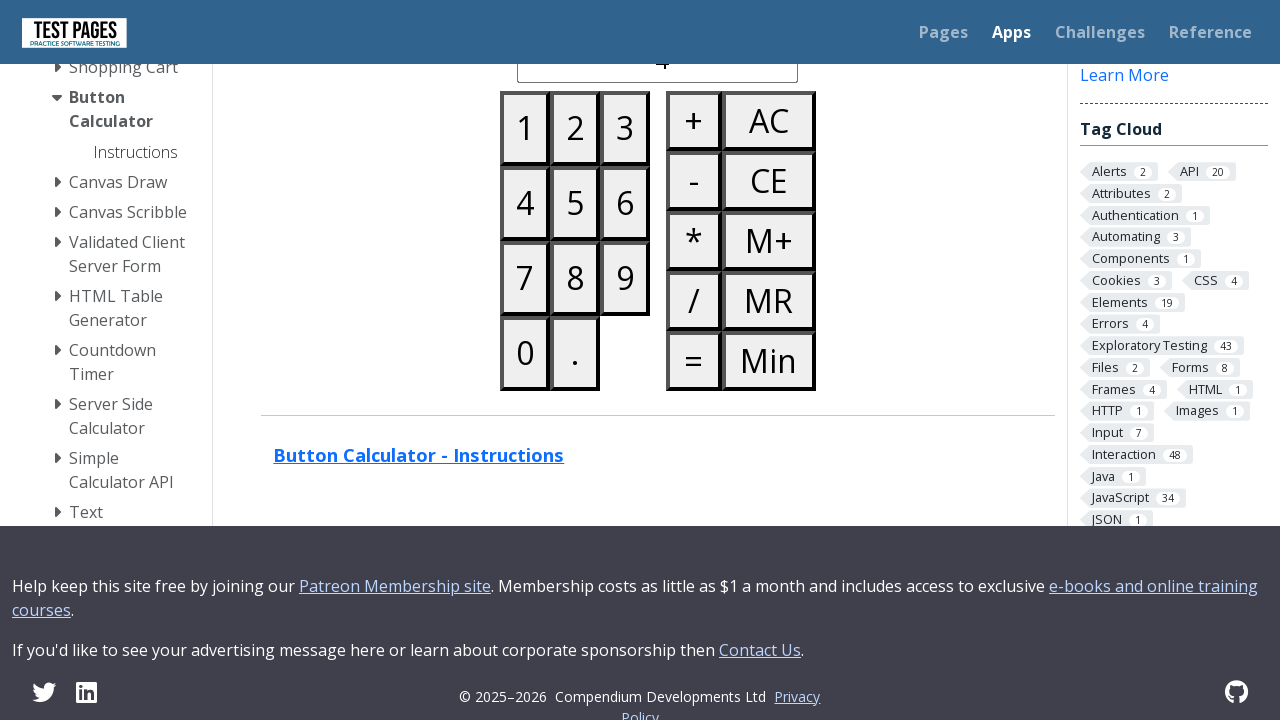

Retrieved calculated result from display
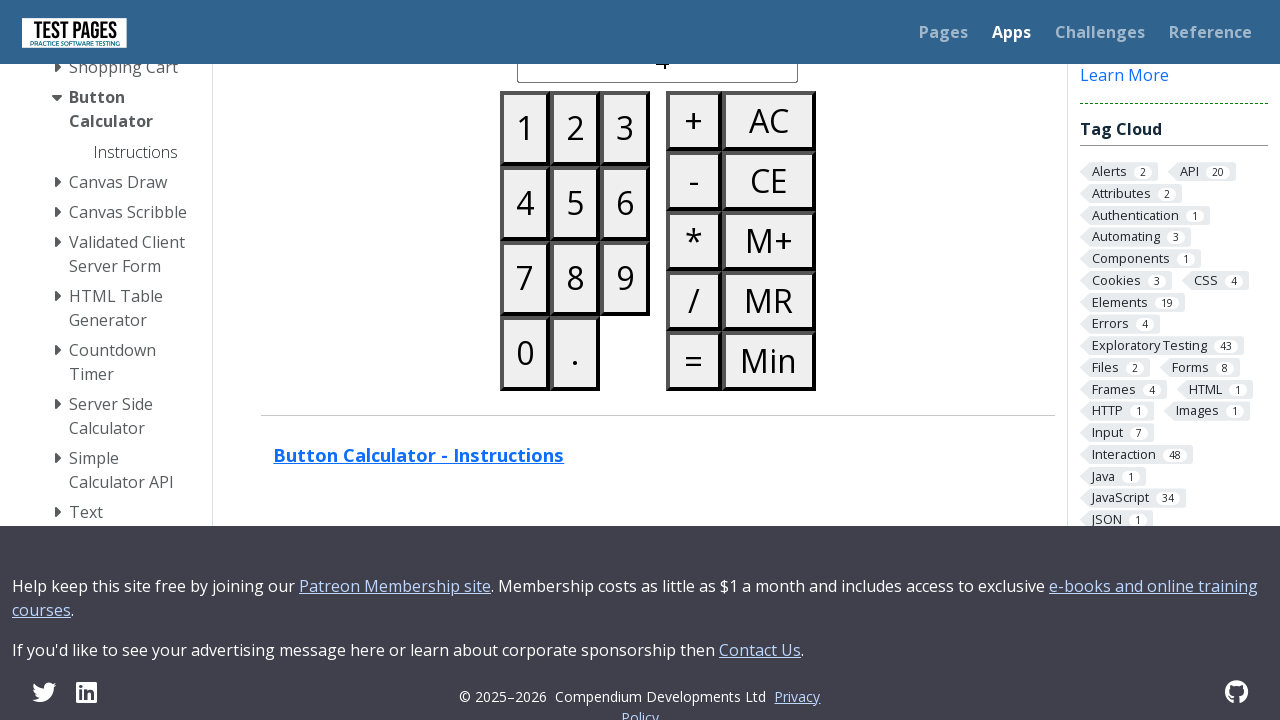

Verified that result equals -4
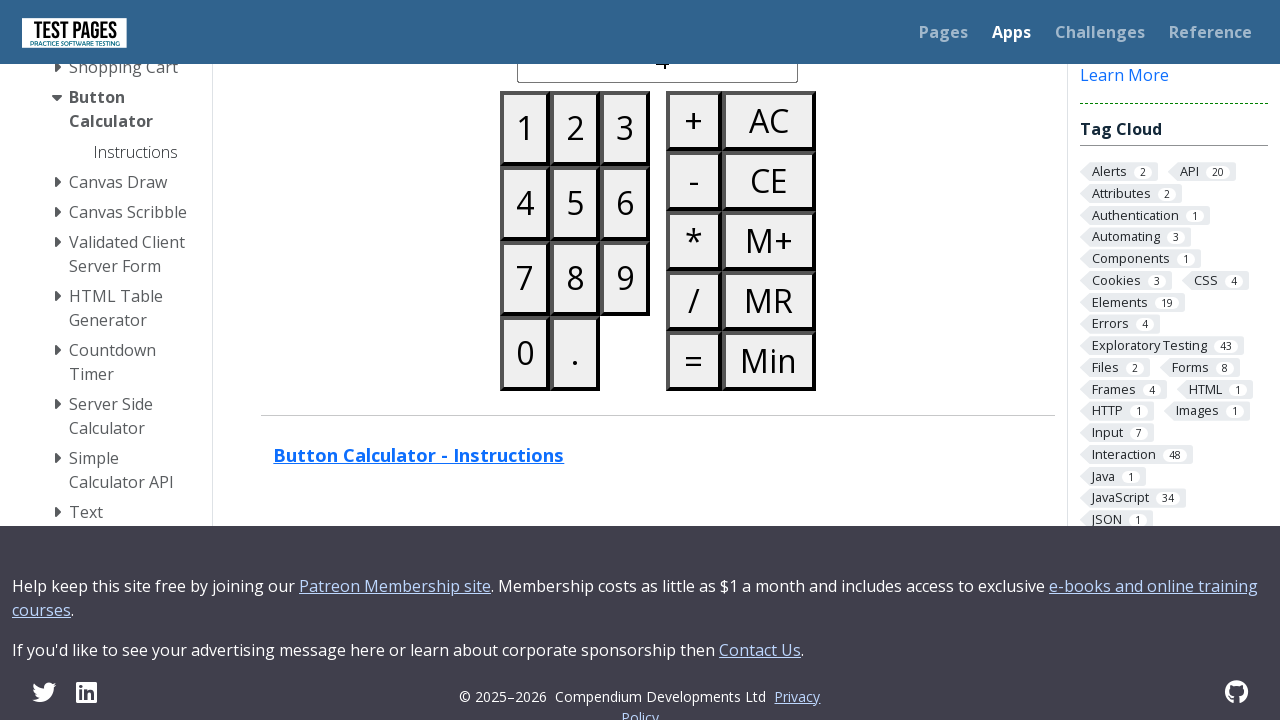

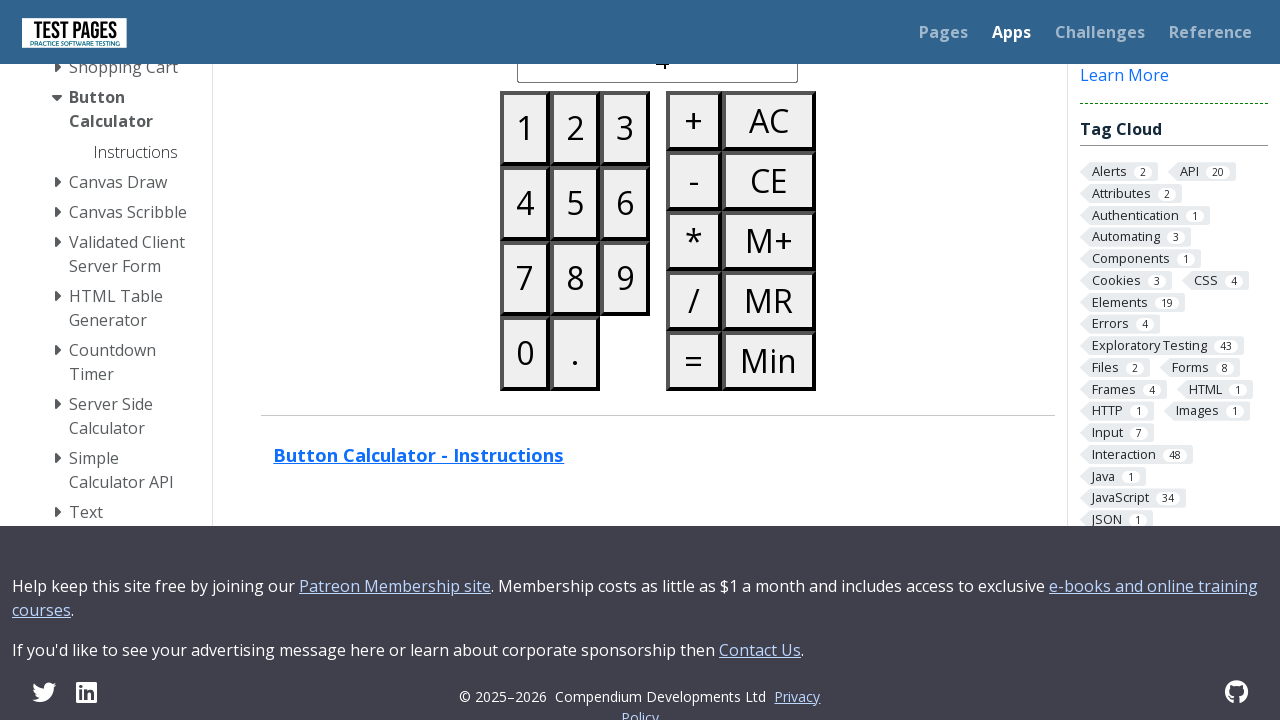